Tests the SpiceJet flight booking calendar by clicking on the Departure Date field and selecting a specific date (14th) in September from the date picker.

Starting URL: https://www.spicejet.com/

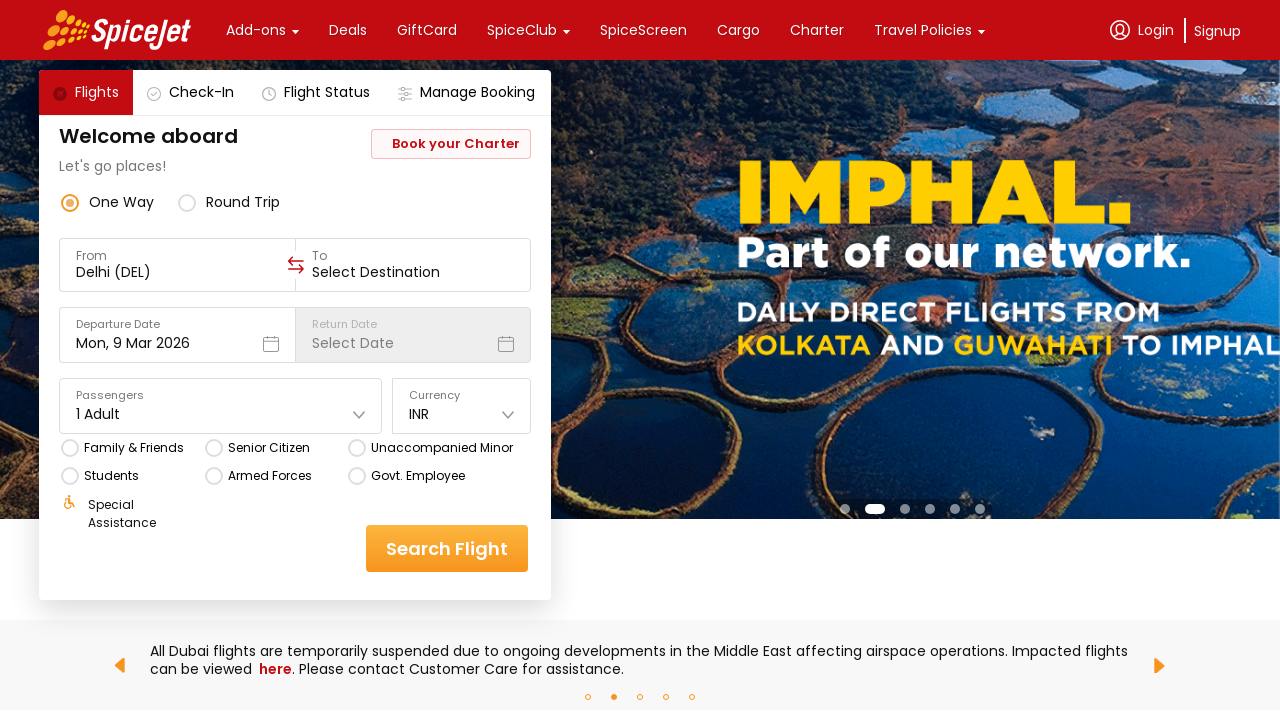

Waited for Departure Date field to be visible
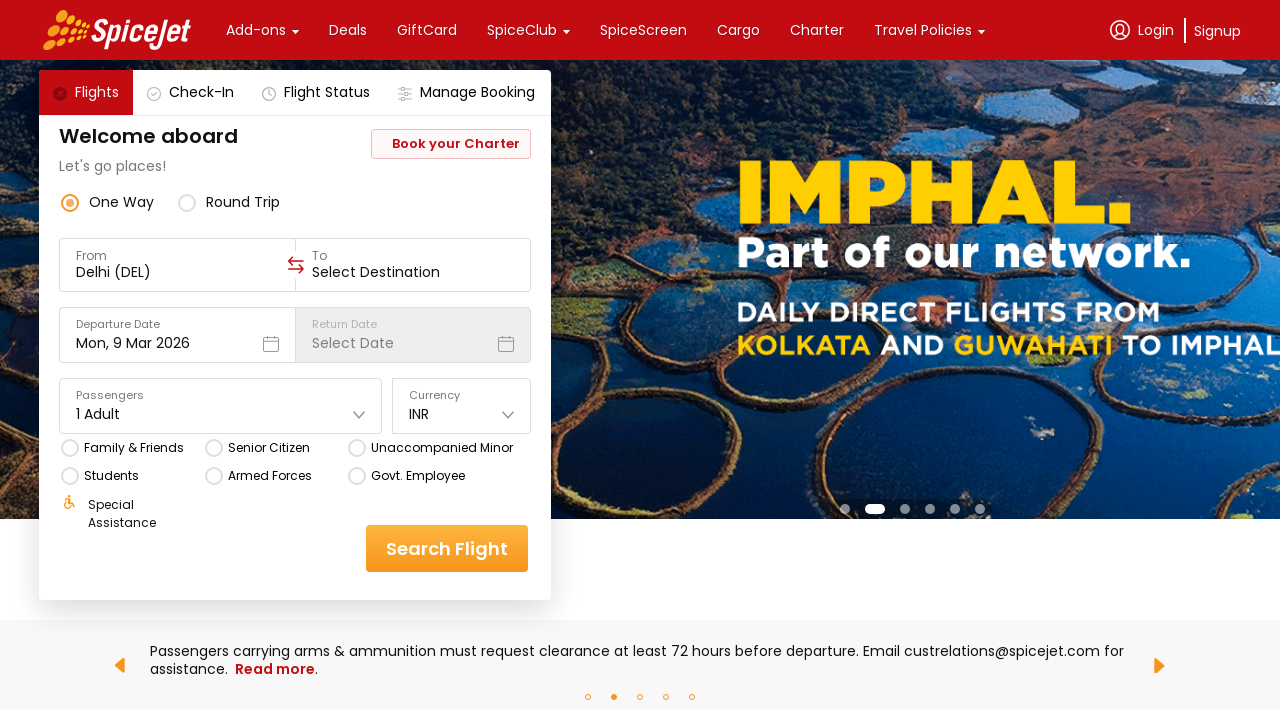

Clicked on Departure Date field to open calendar at (177, 324) on xpath=//div[normalize-space()='Departure Date']
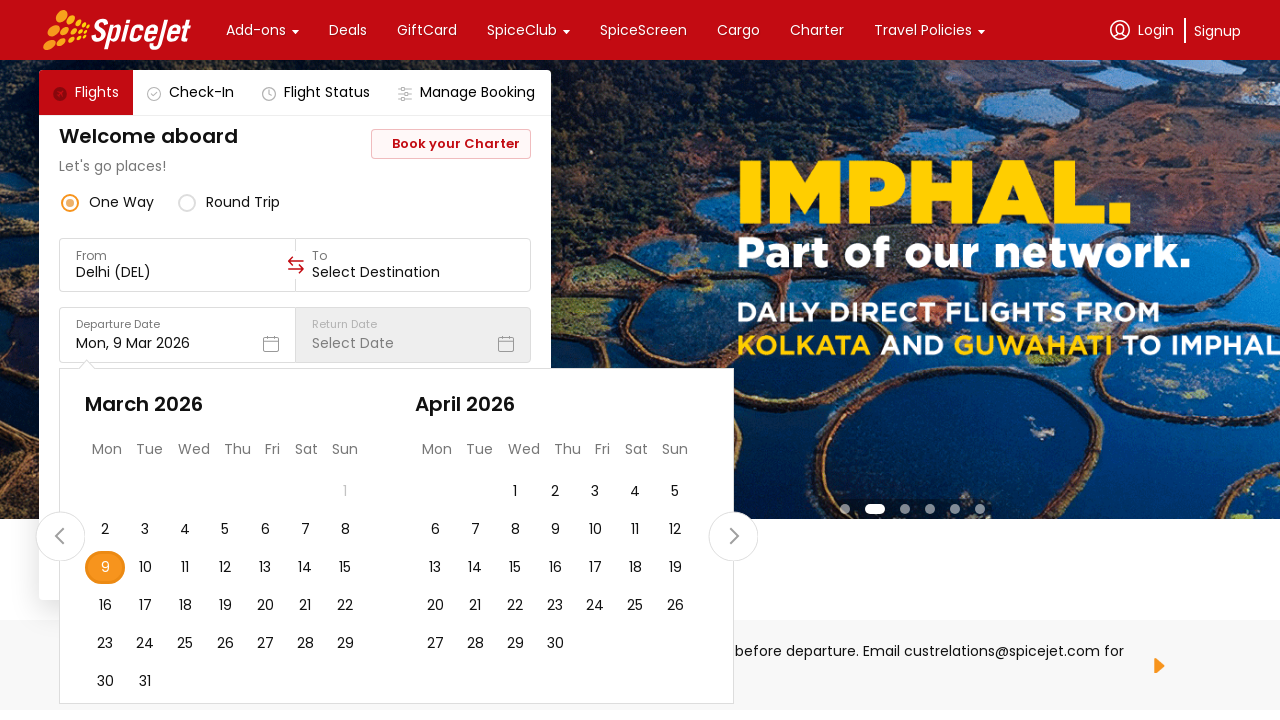

Calendar appeared on screen
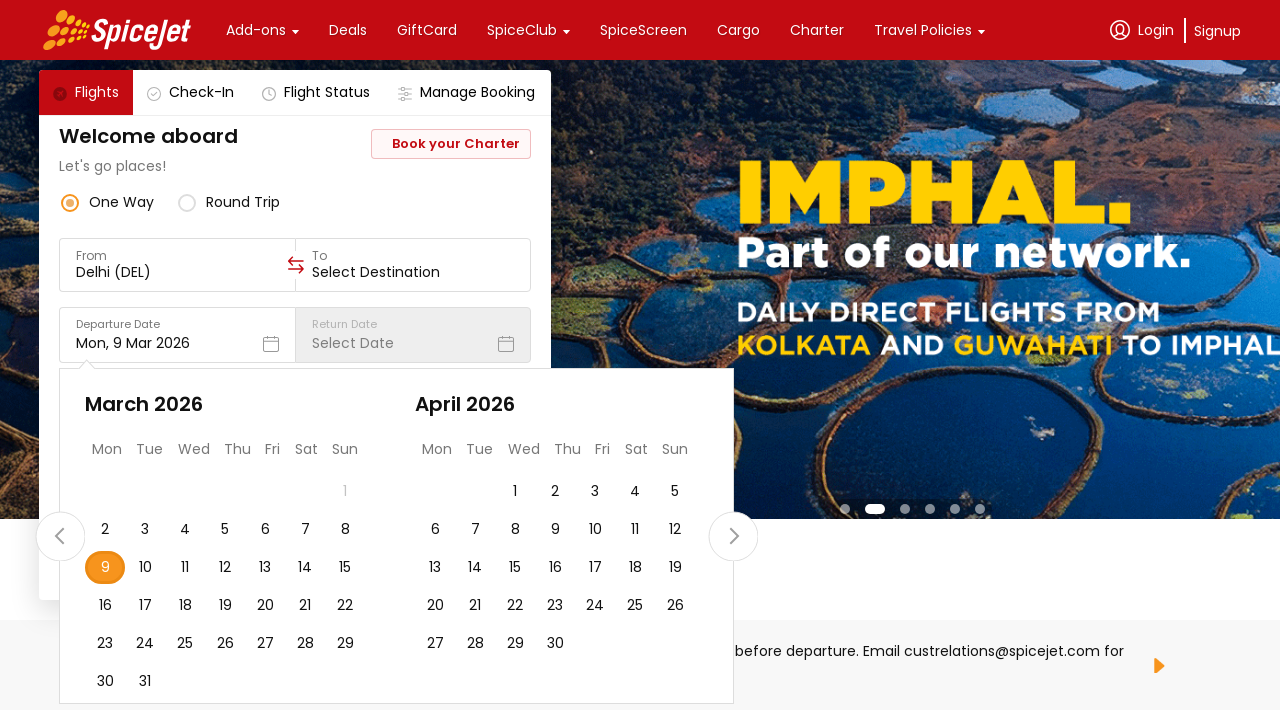

Retrieved all month elements from calendar
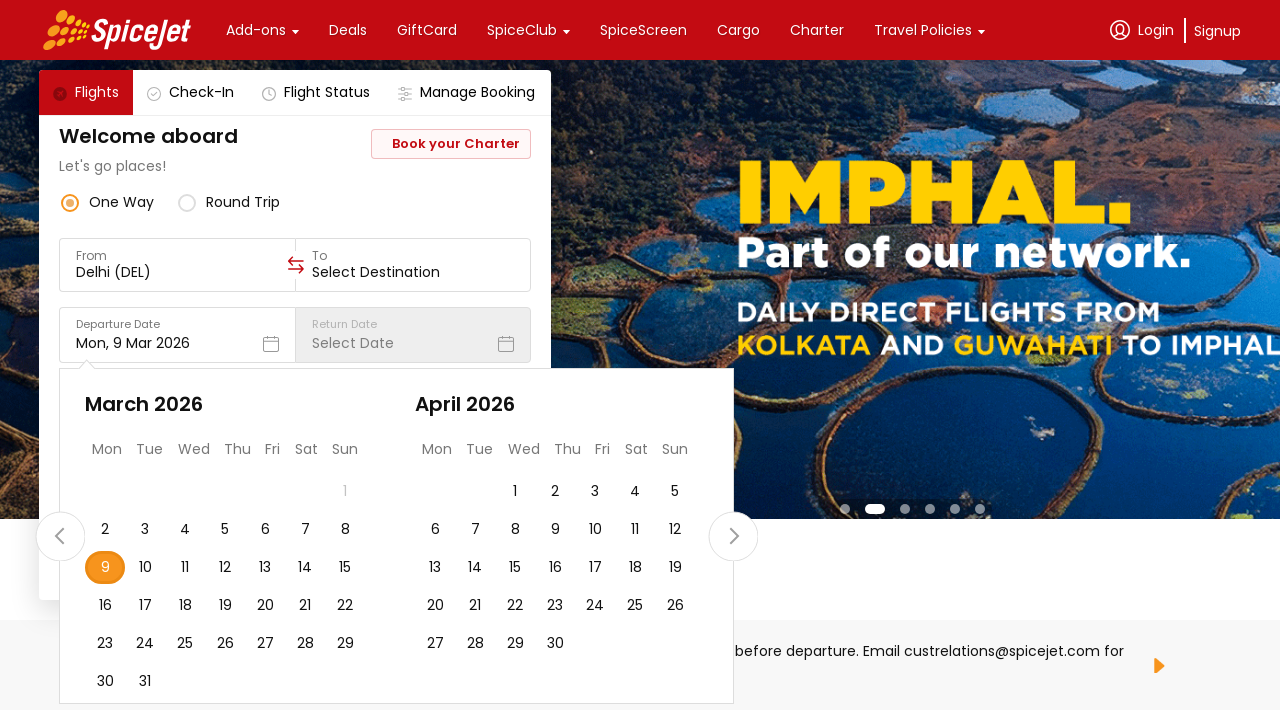

Found September in calendar and clicked on the 14th day at (396, 568) on (//div[@data-testid='undefined-calendar-day-14'])[7]
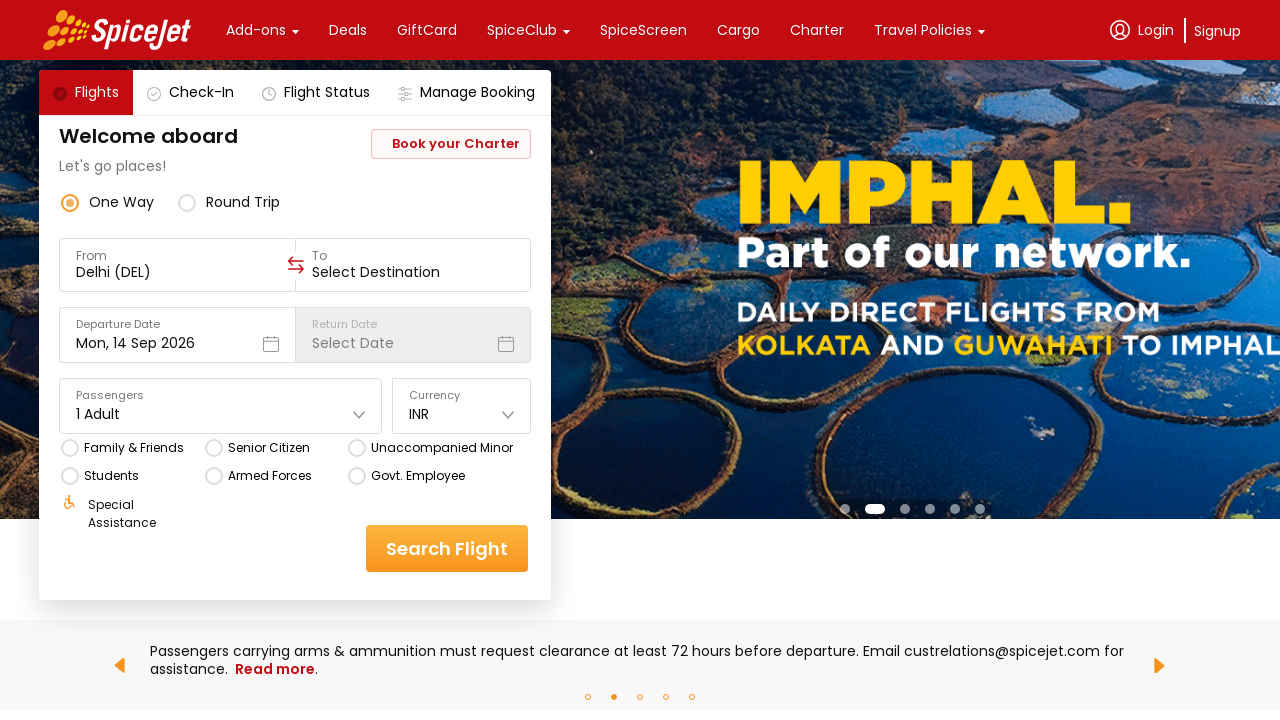

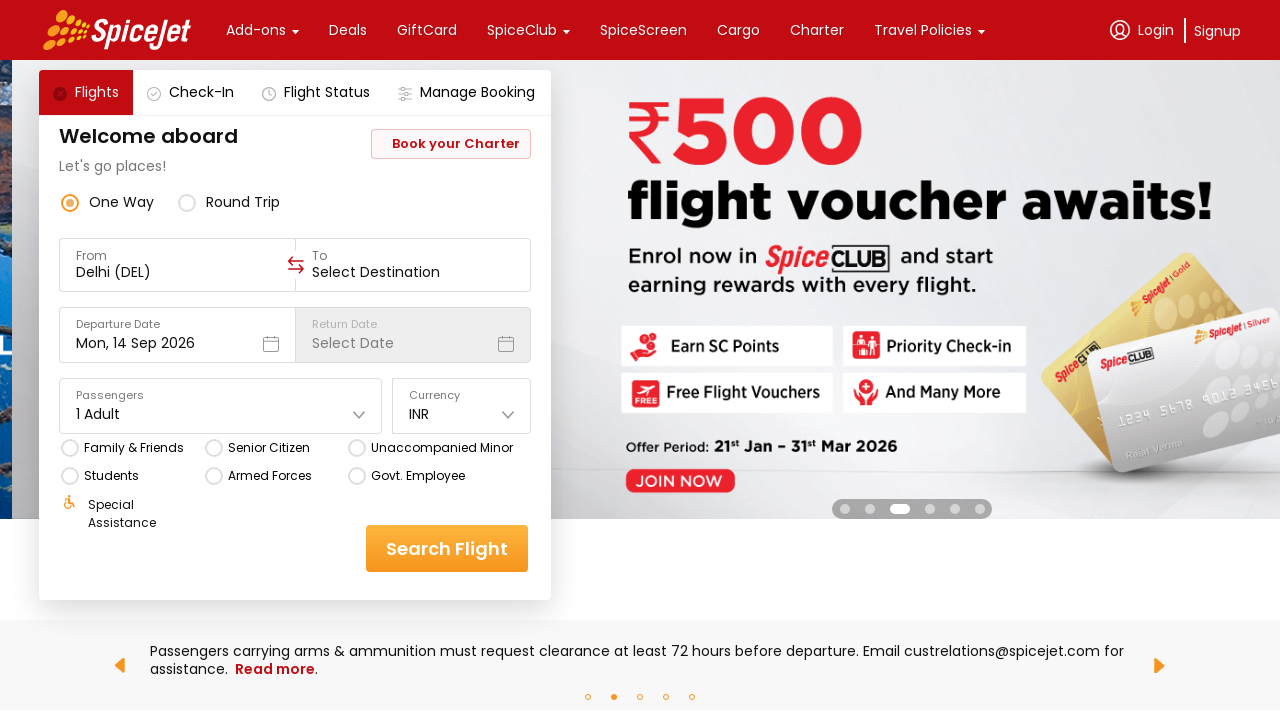